Tests interaction with nested iframes by navigating to a page with multiple frames, switching between them, and filling a text input field

Starting URL: http://demo.automationtesting.in/Frames.html

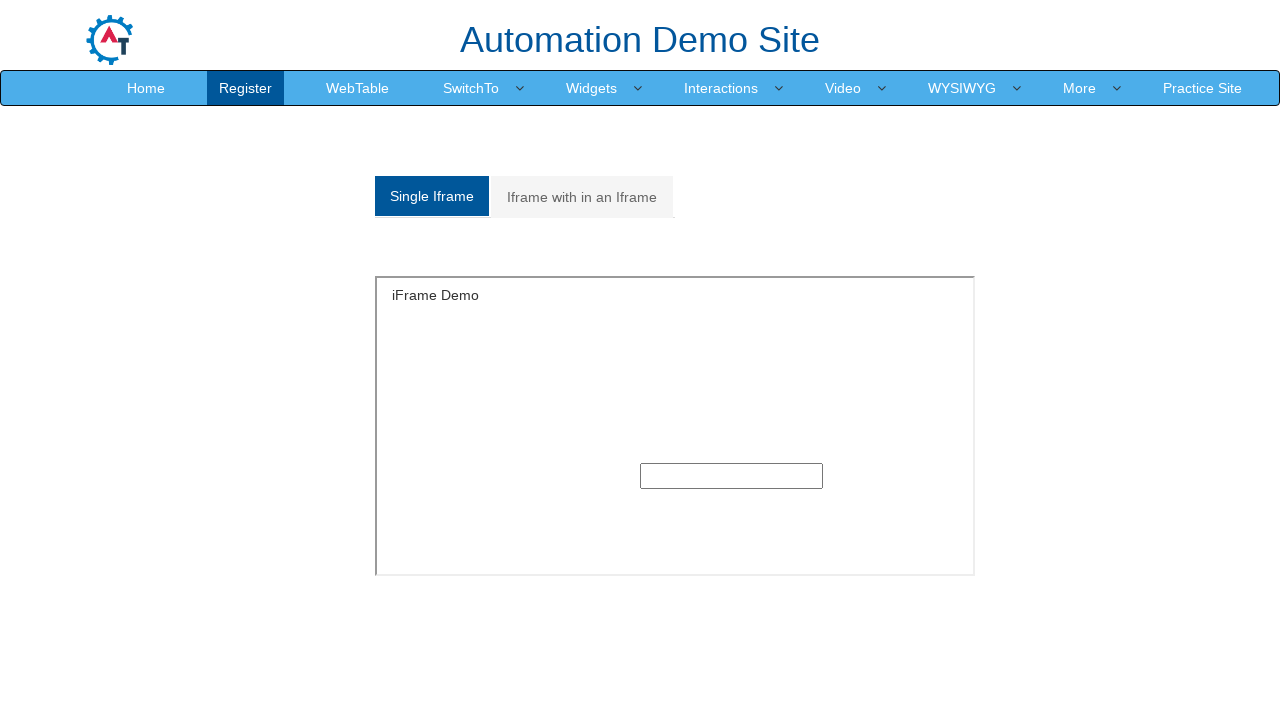

Clicked on the Multiple/Inline frames tab at (582, 197) on a[href='#Multiple']
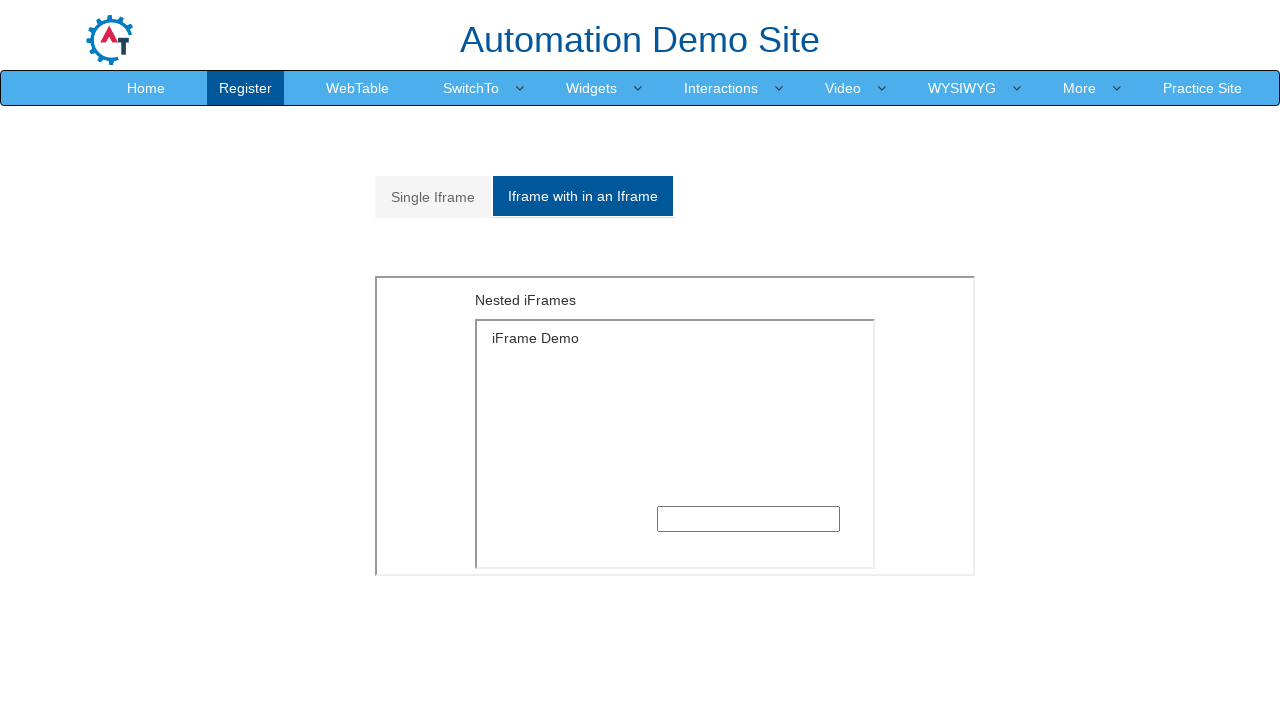

Located outer frame with src='MultipleFrames.html'
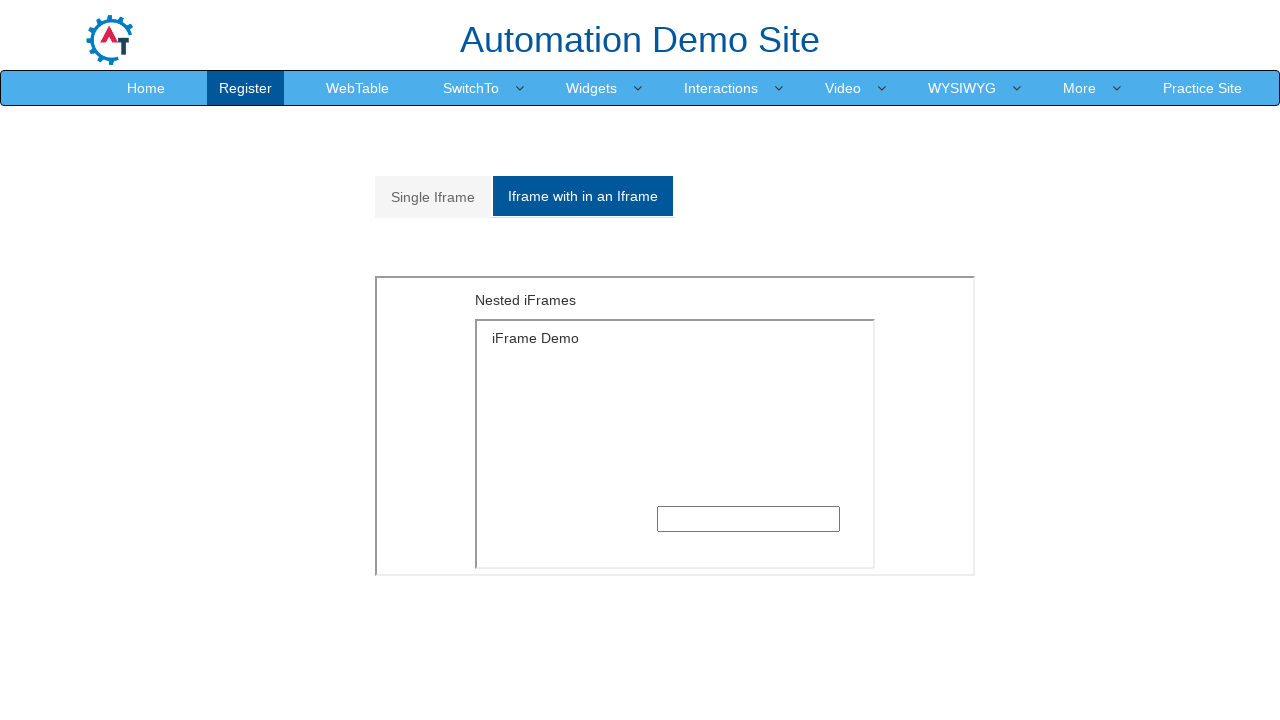

Located inner frame (first iframe inside outer frame)
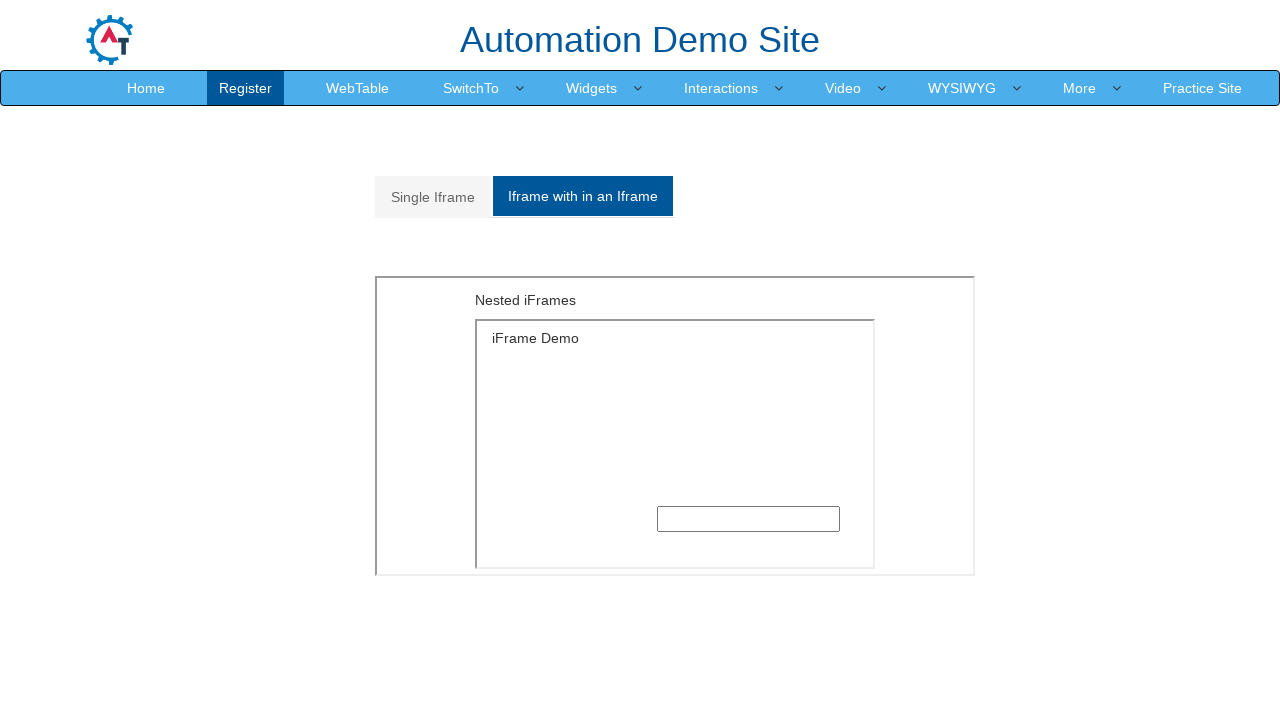

Filled text input field in inner frame with 'Paul' on iframe[src='MultipleFrames.html'] >> internal:control=enter-frame >> iframe >> n
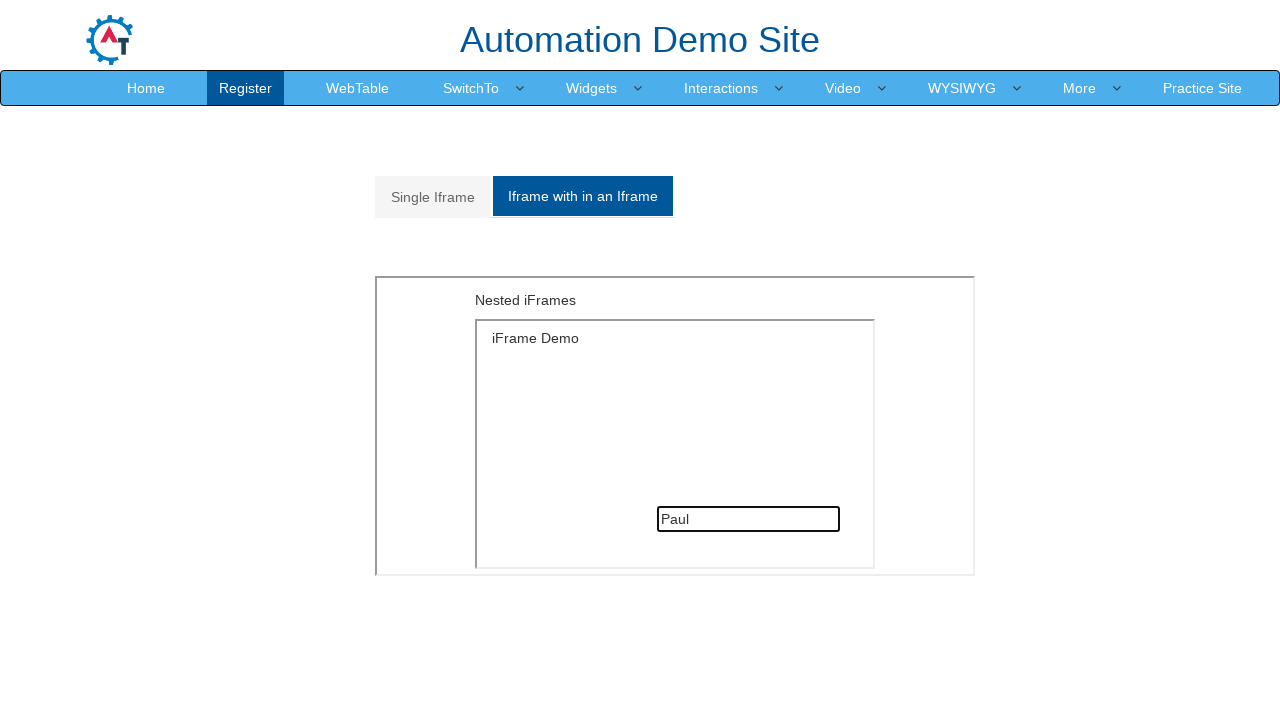

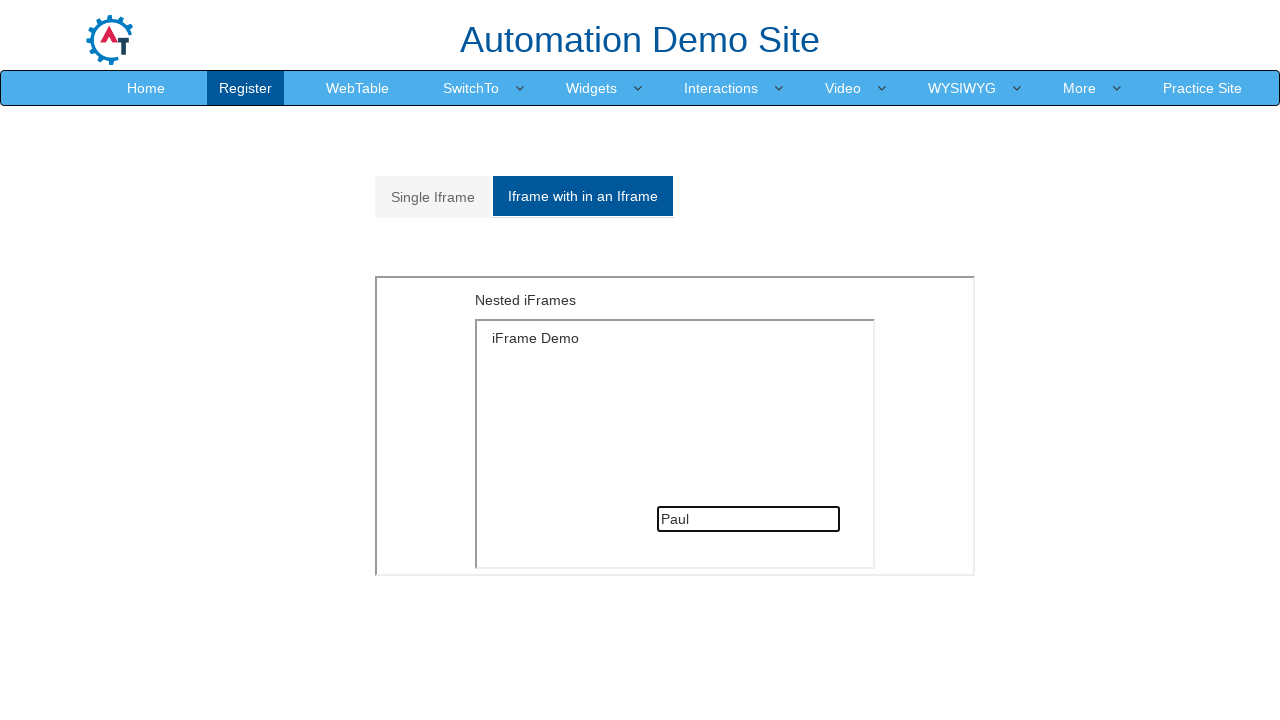